Tests an e-commerce shopping flow on GreenKart by adding multiple vegetables (Cucumber, Brocolli, Beetroot, Brinjal, Tomato) to the cart, proceeding to checkout, and applying a promo code to verify discount functionality.

Starting URL: https://rahulshettyacademy.com/seleniumPractise/

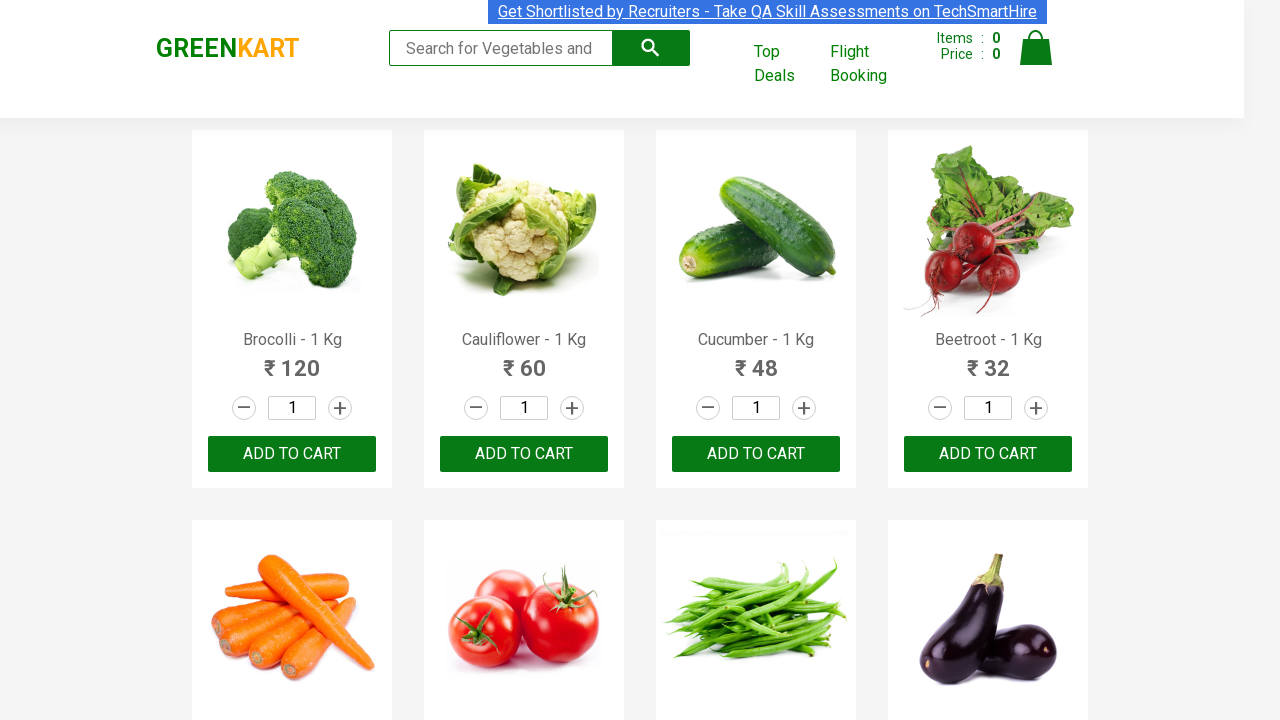

Waited for products to load on GreenKart homepage
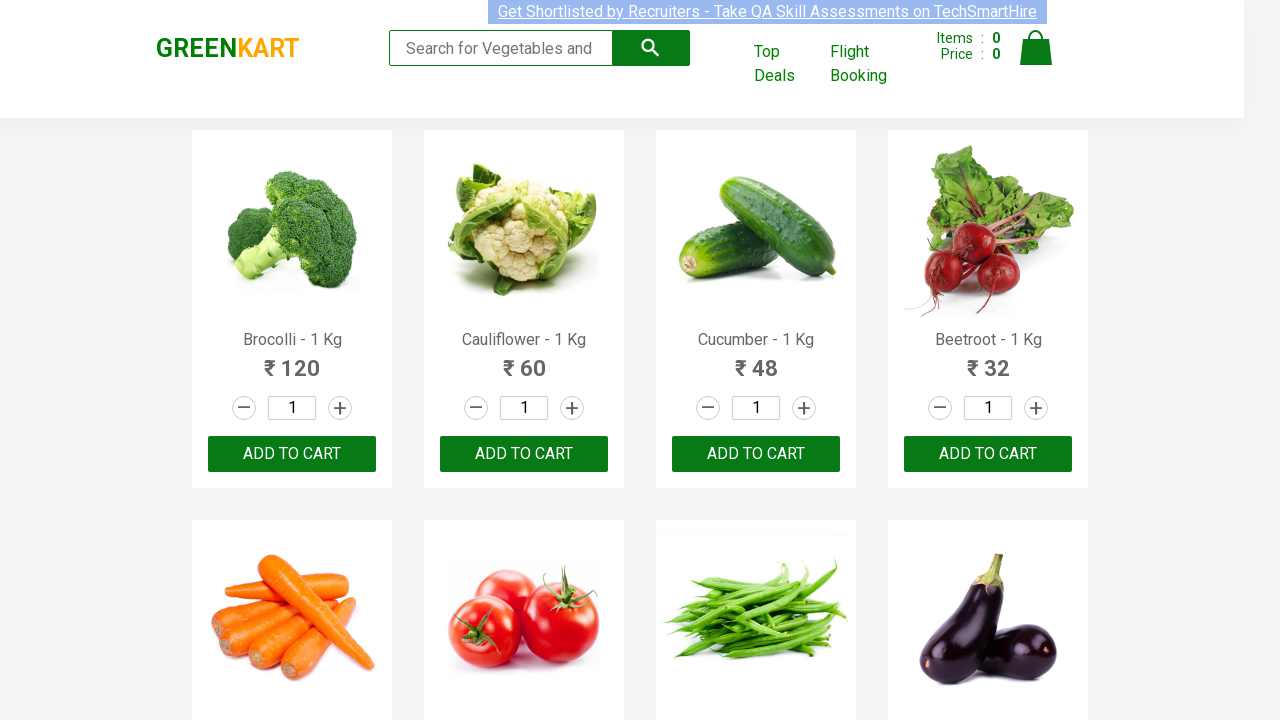

Retrieved all product elements from the page
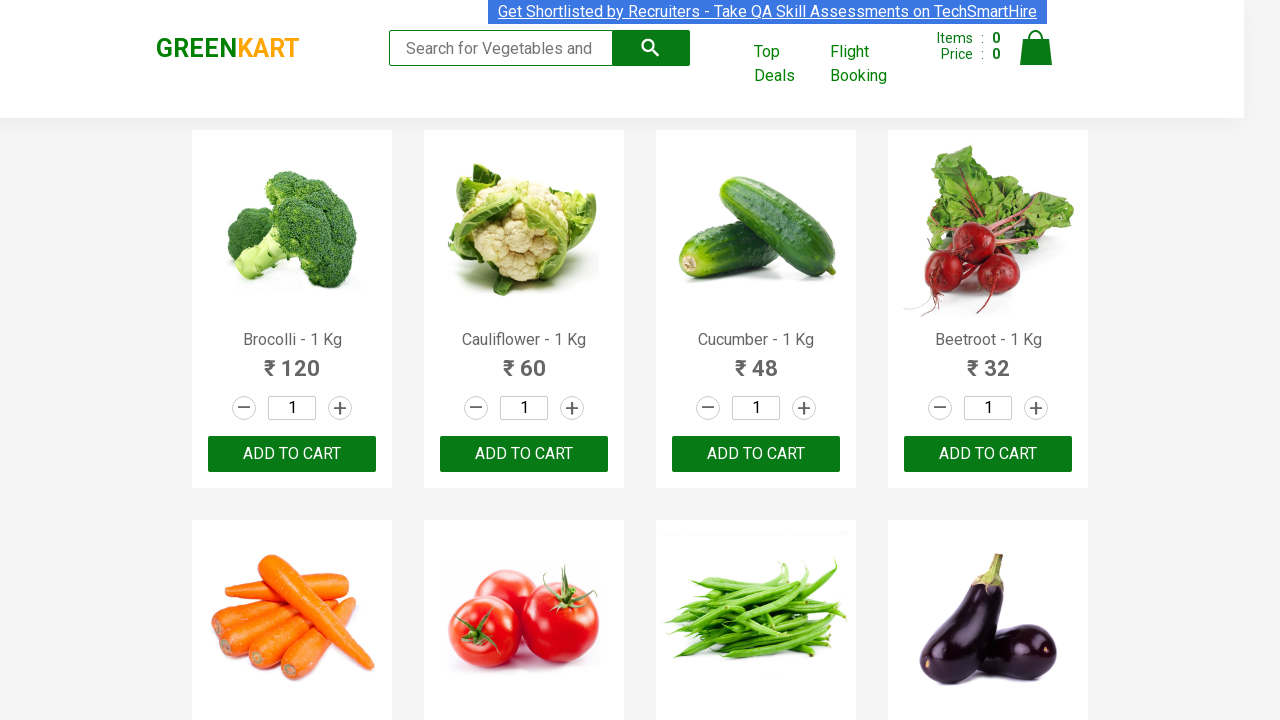

Added Brocolli to cart
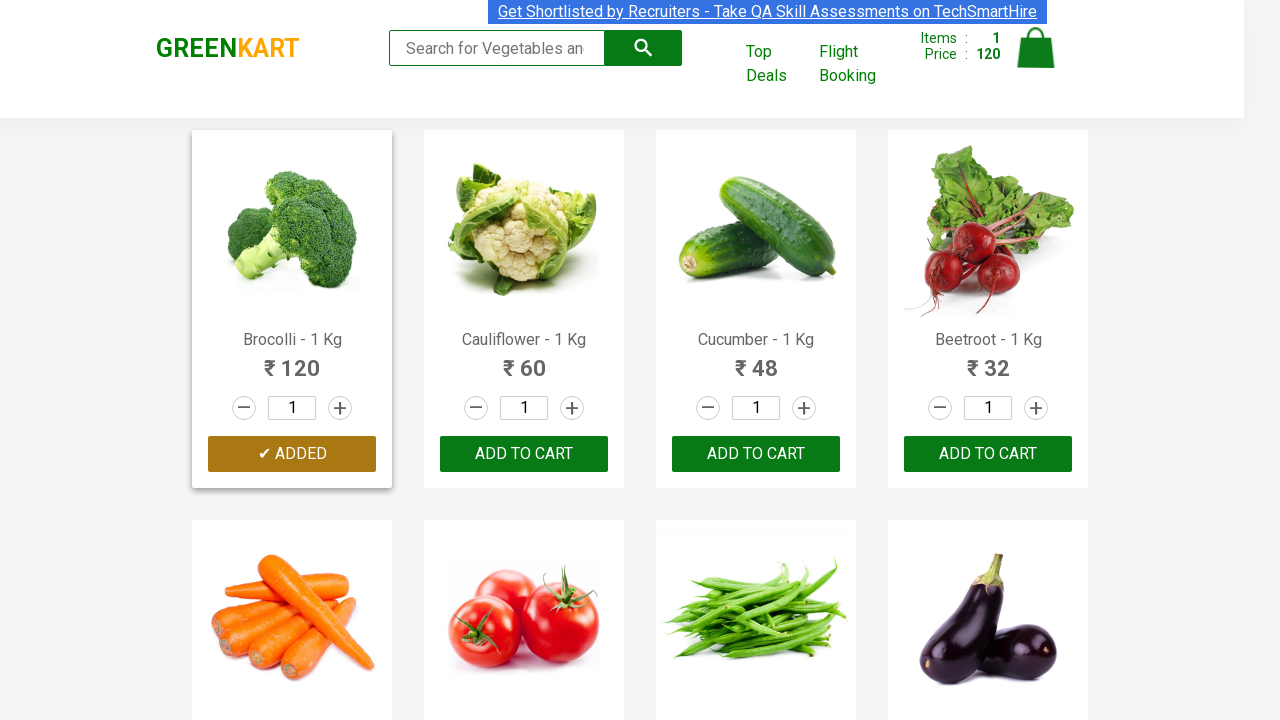

Added Cucumber to cart
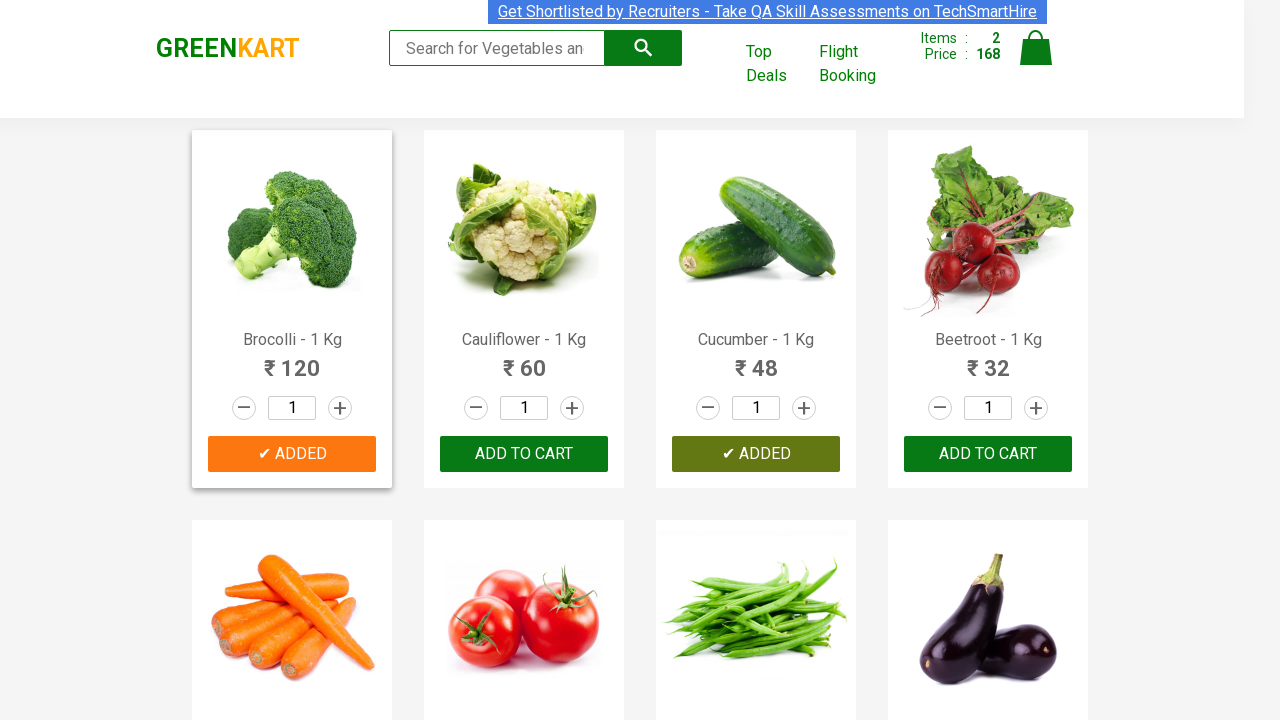

Added Beetroot to cart
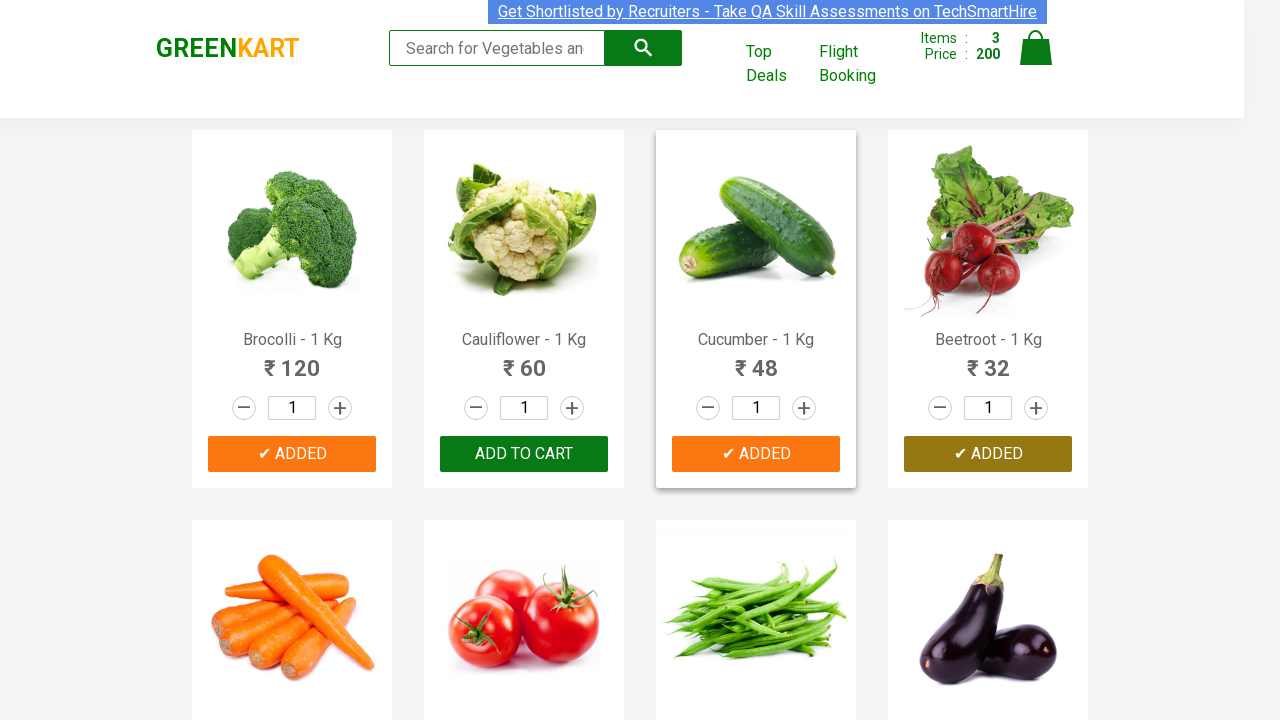

Added Tomato to cart
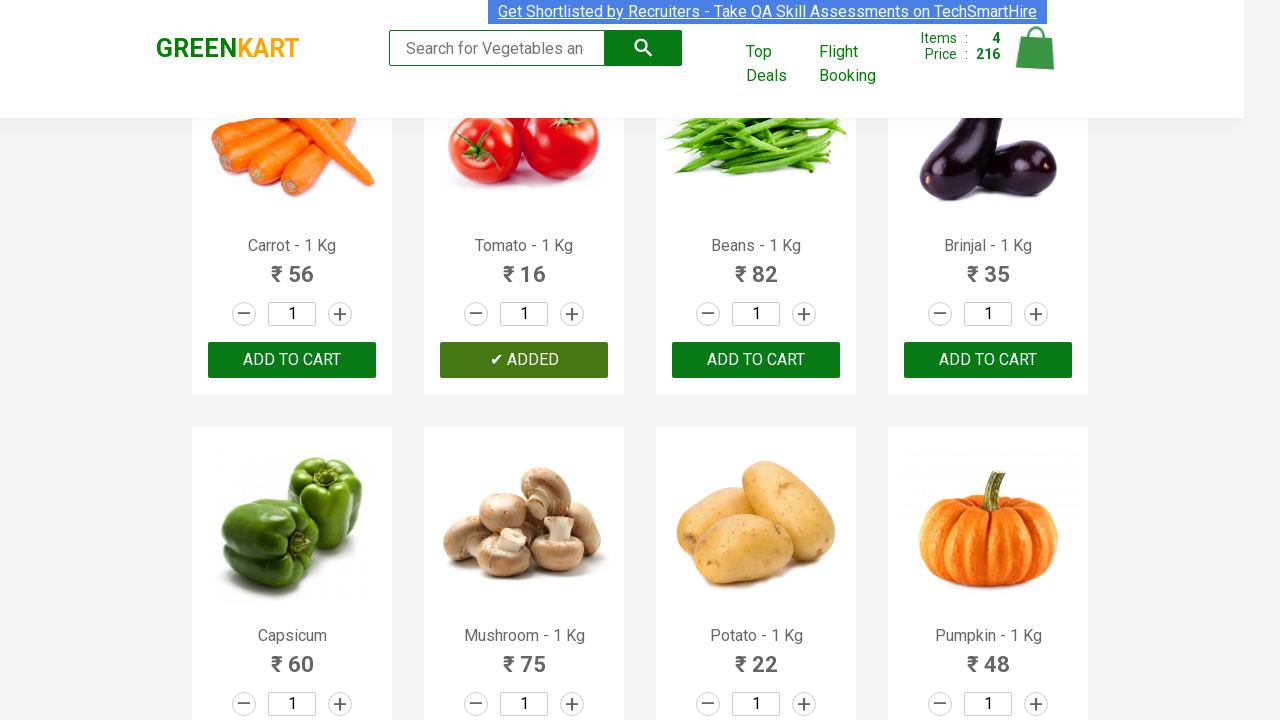

Added Brinjal to cart
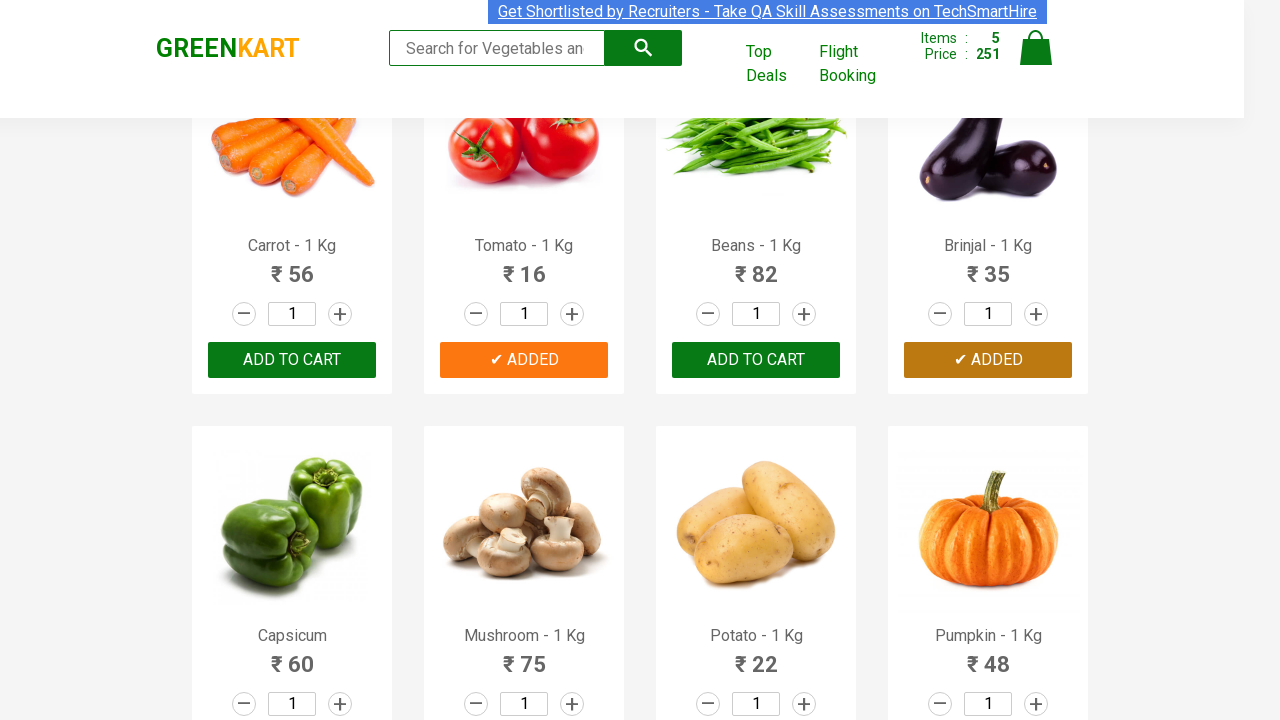

Clicked cart icon to view shopping cart at (1036, 48) on img[alt='Cart']
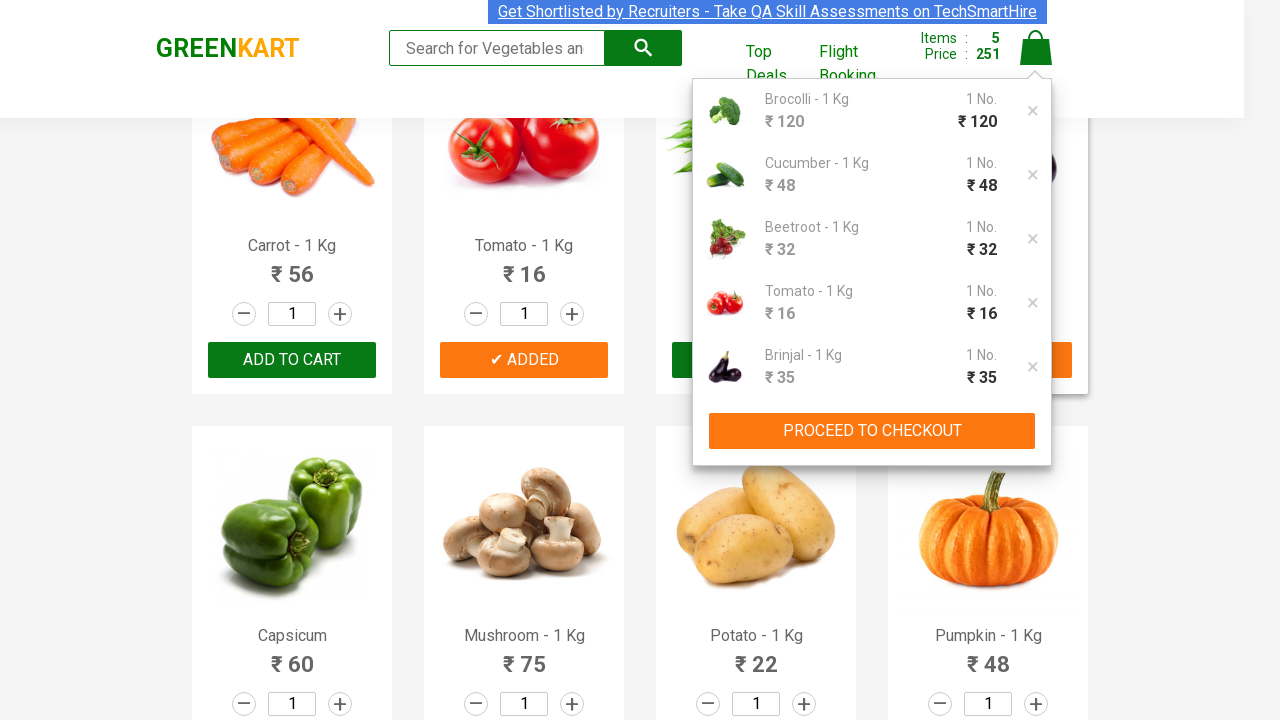

Clicked PROCEED TO CHECKOUT button at (872, 431) on button:has-text('PROCEED TO CHECKOUT')
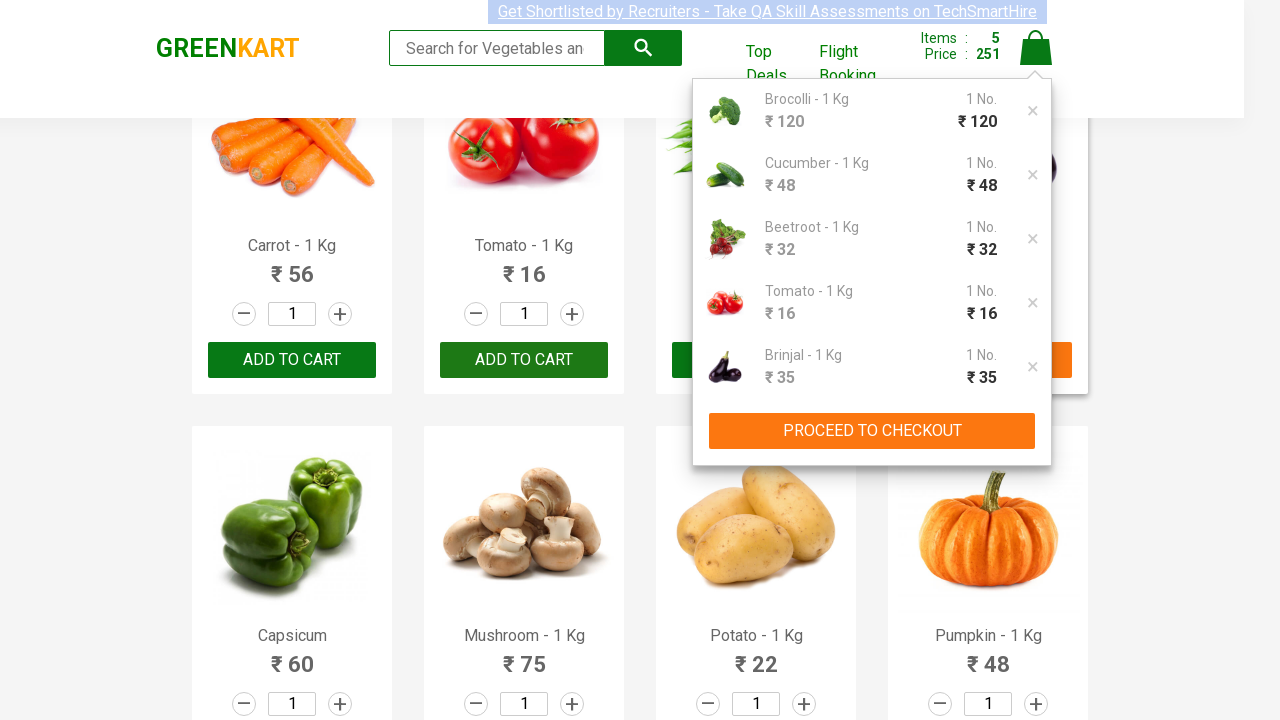

Promo code input field is visible on checkout page
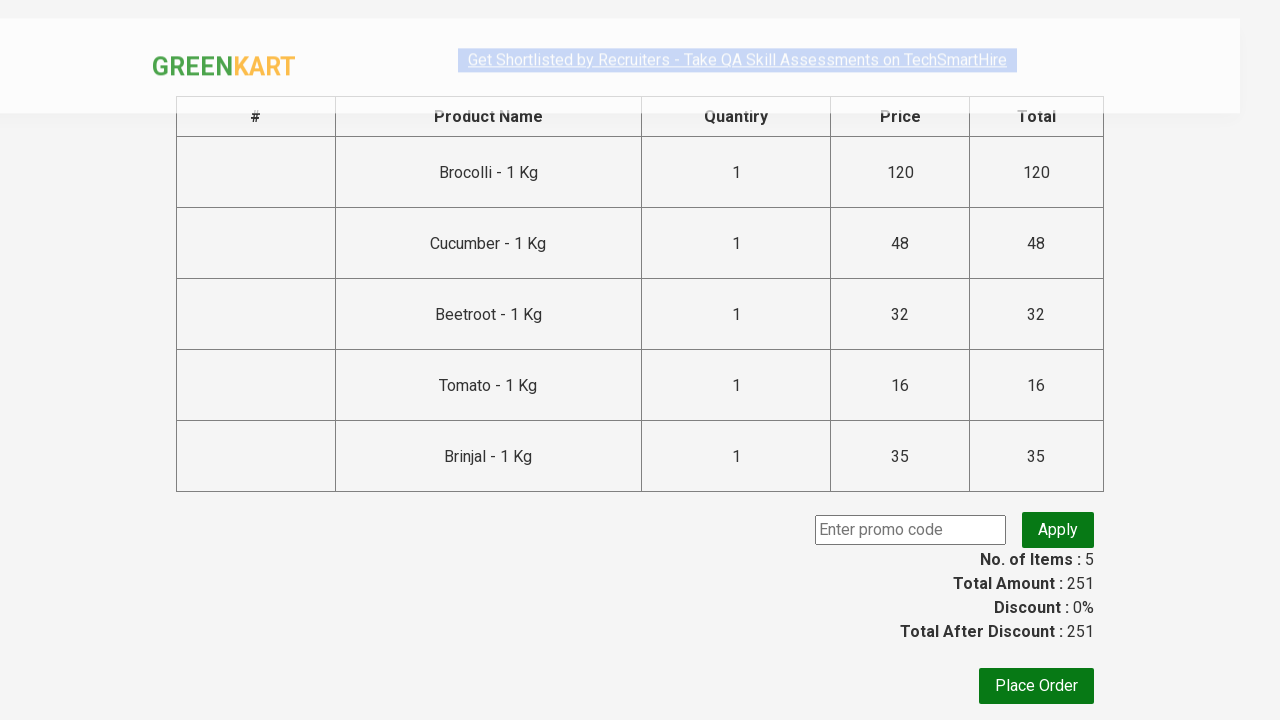

Entered promo code 'rahulshettyacademy' on input.promoCode
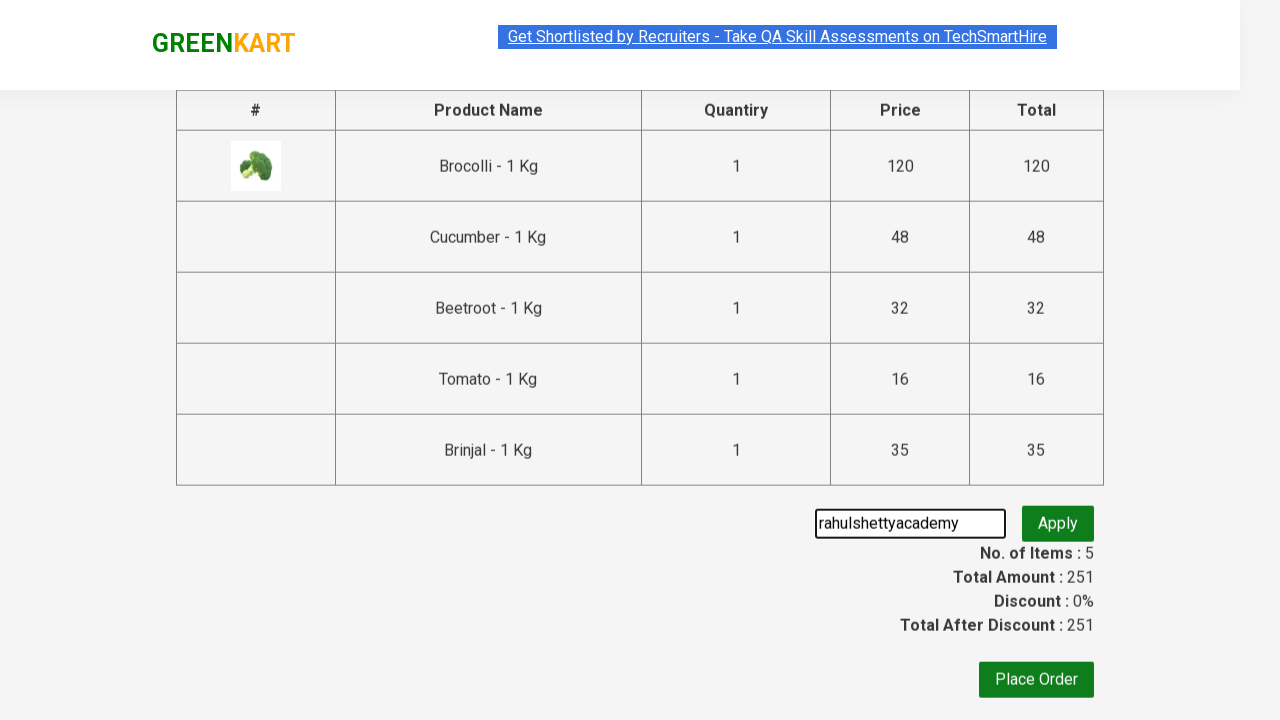

Clicked Apply promo button to apply discount code at (1058, 530) on button.promoBtn
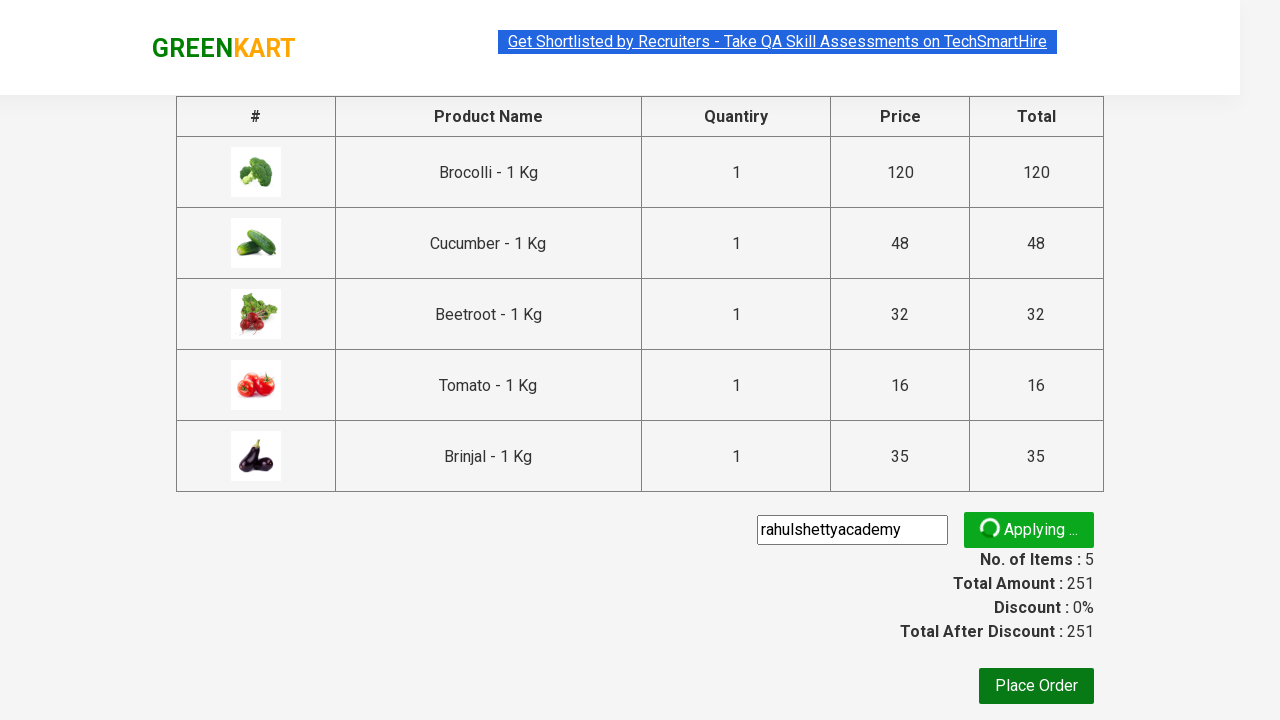

Promo code applied successfully and discount information displayed
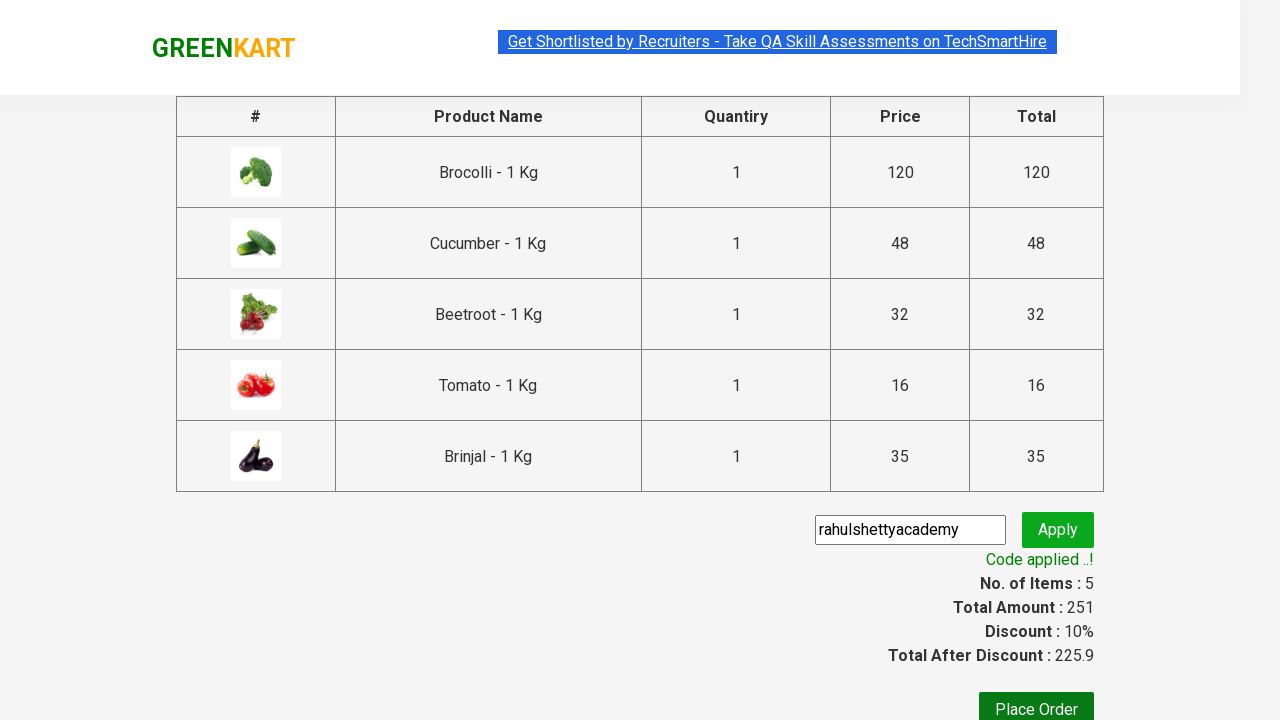

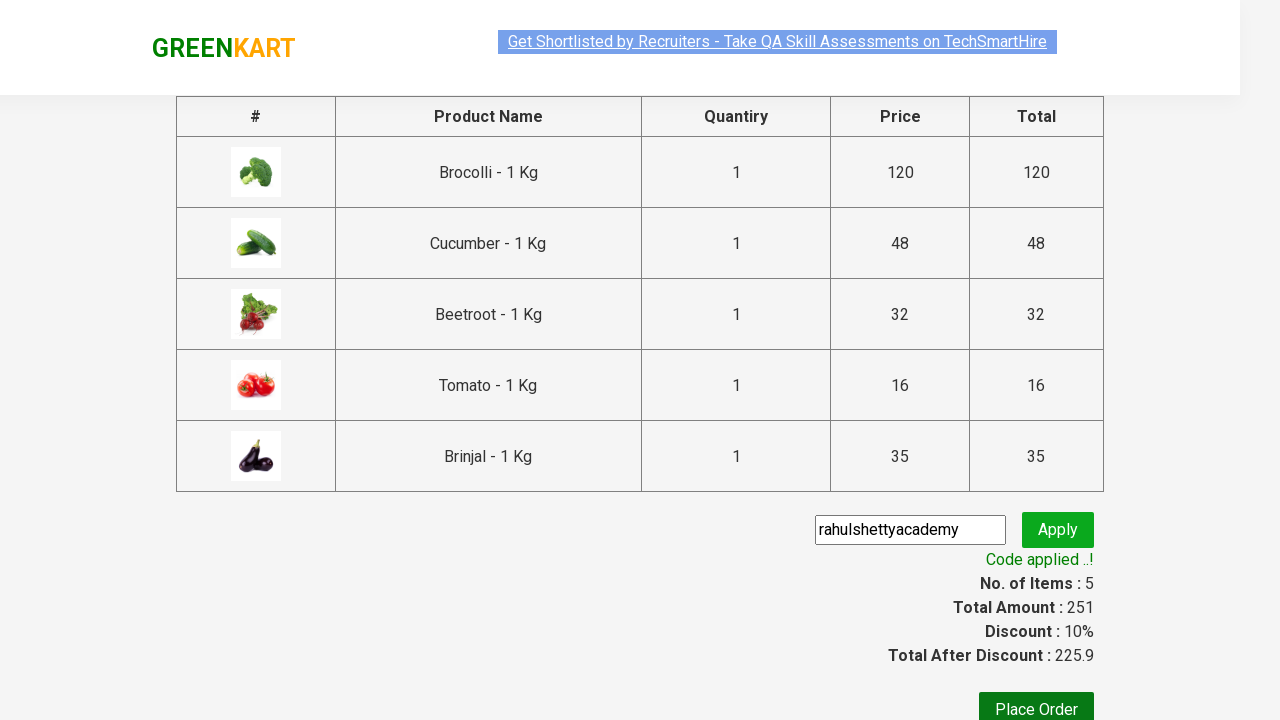